Tests back and forth navigation by clicking on the A/B Testing link, verifying the page title, navigating back, and verifying the home page title

Starting URL: https://practice.cydeo.com

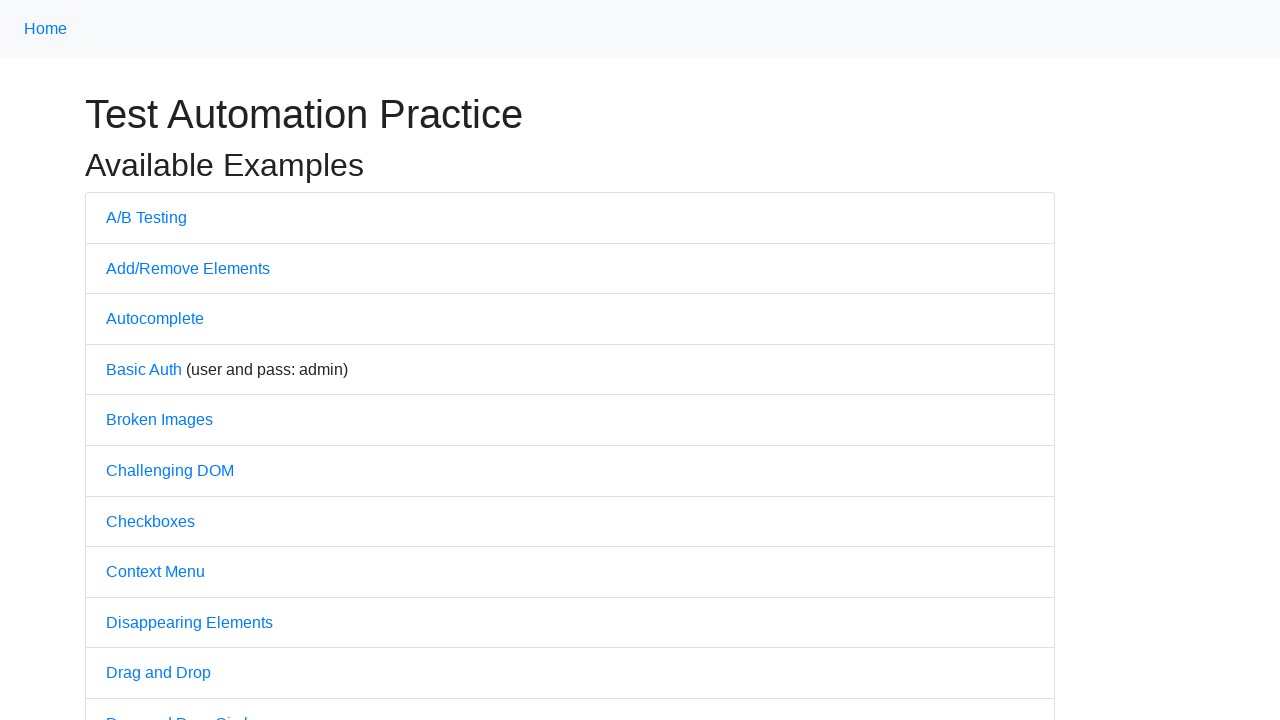

Clicked on A/B Testing link at (146, 217) on a:text('A/B Testing')
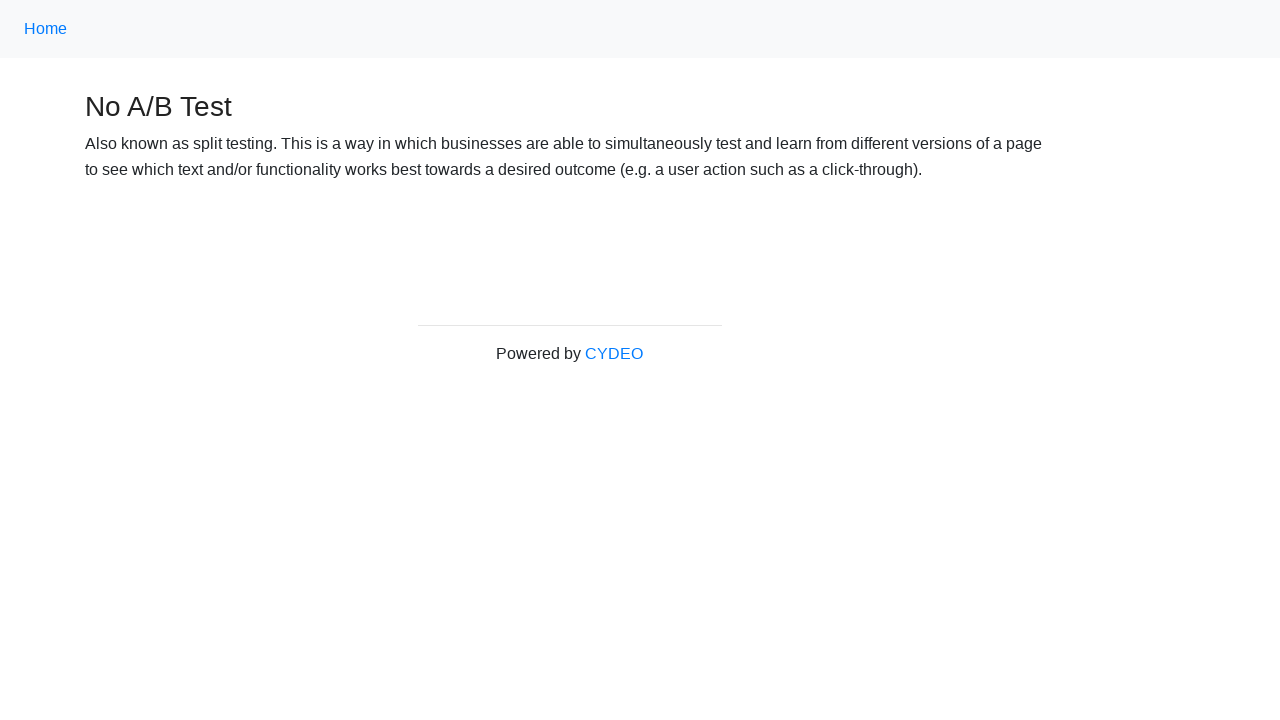

Waited for A/B Testing page to load
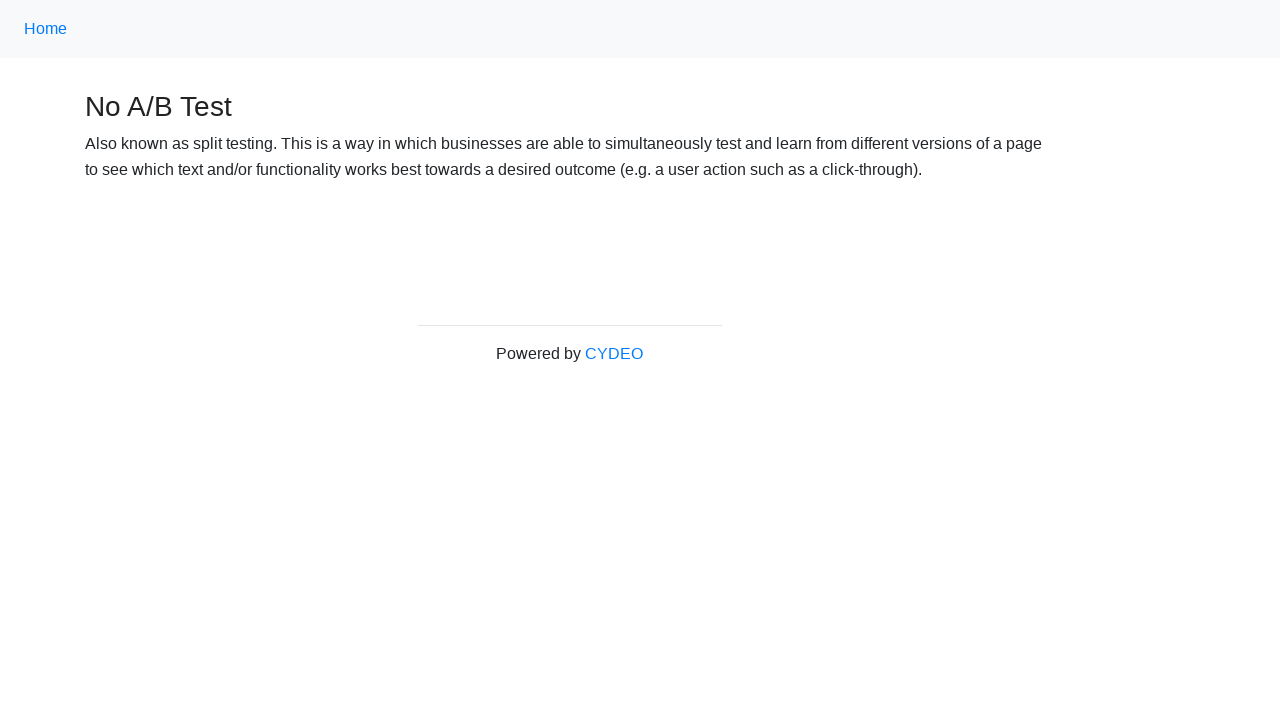

Verified A/B Testing page title contains 'No A/B Test'
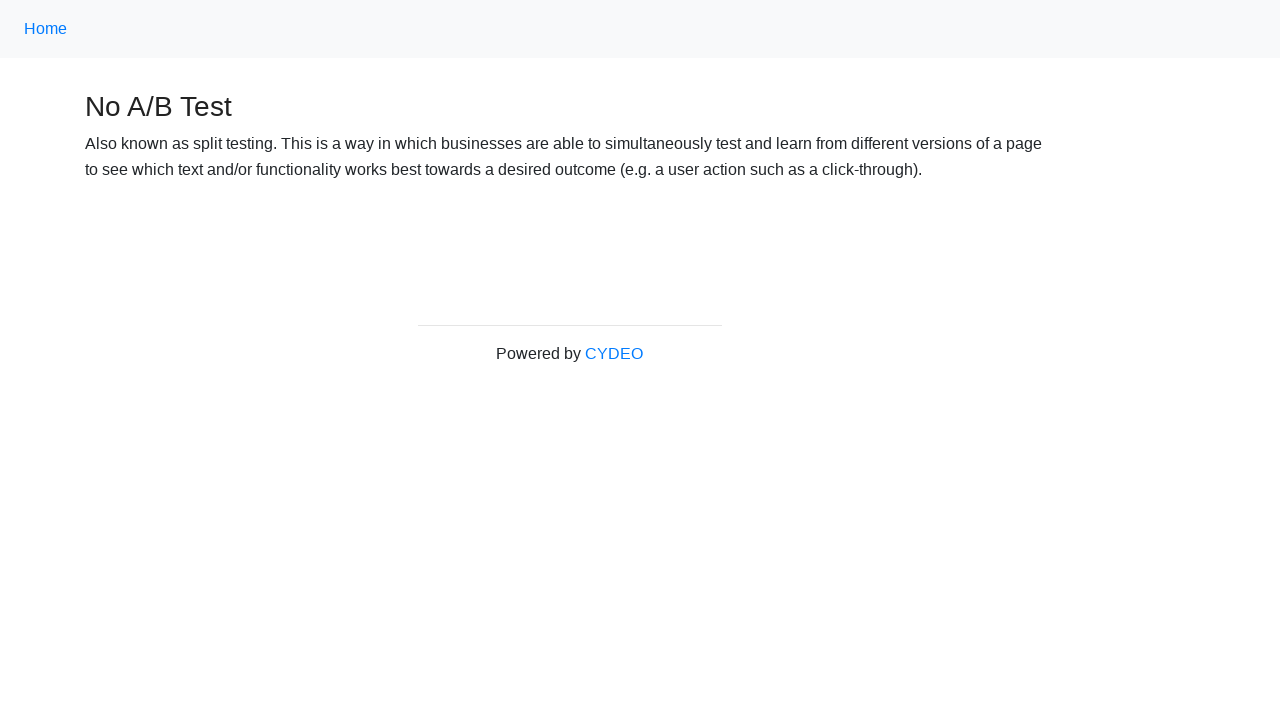

Navigated back to home page
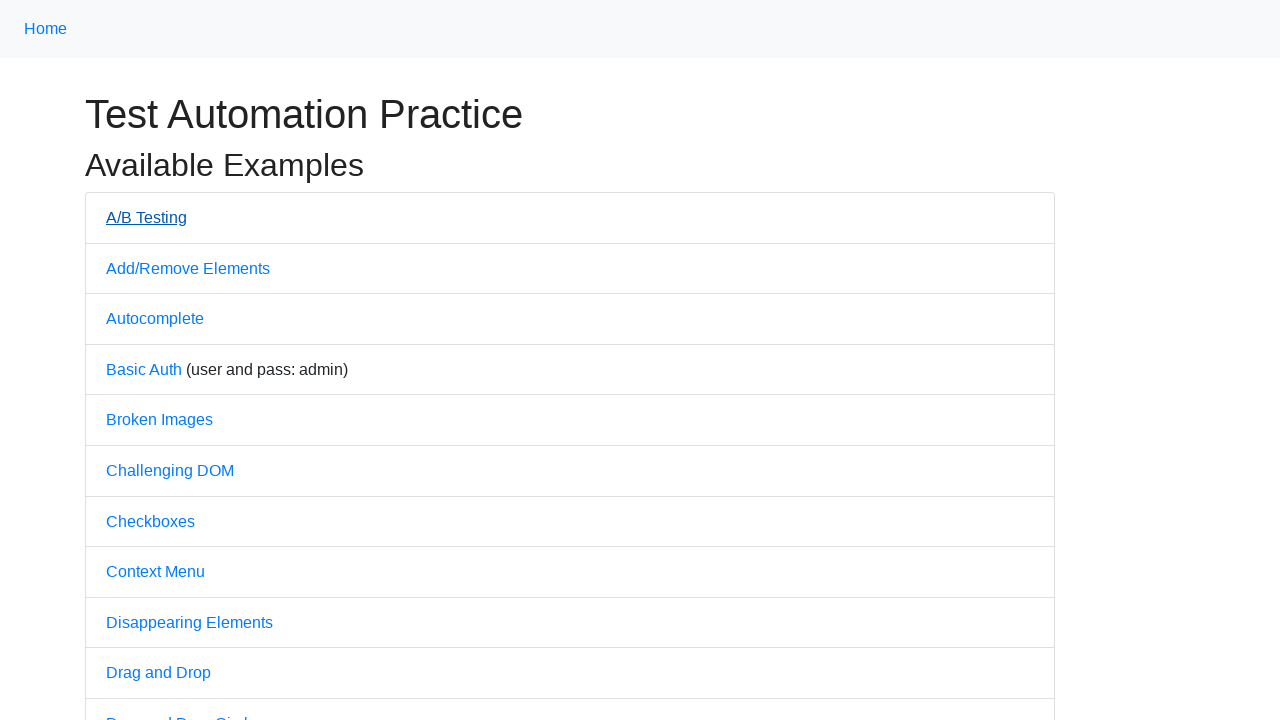

Waited for home page to load
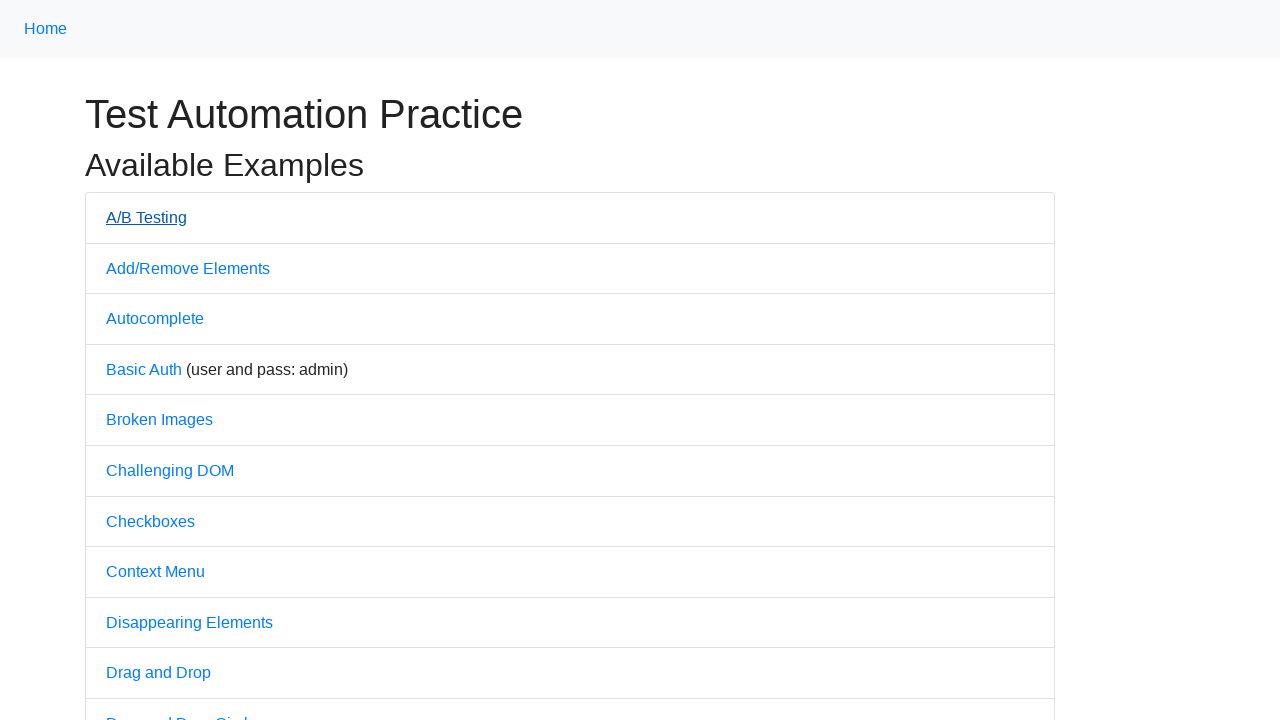

Verified home page title contains 'Practice'
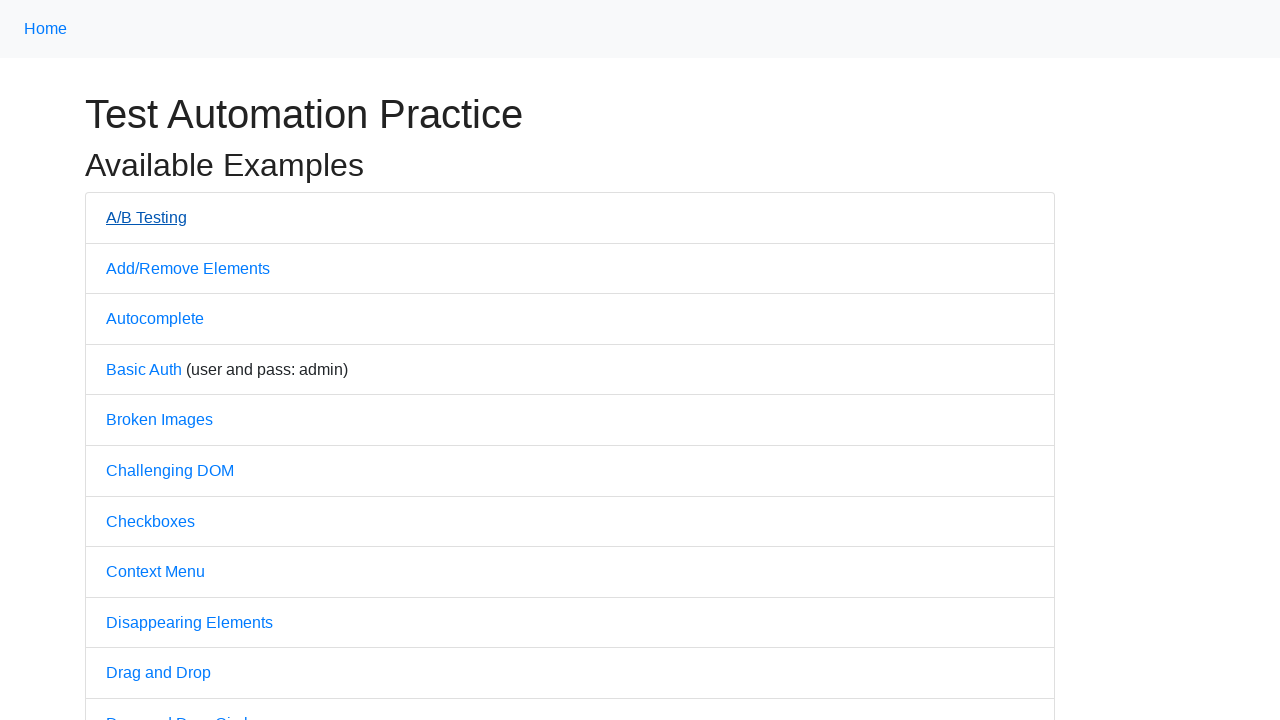

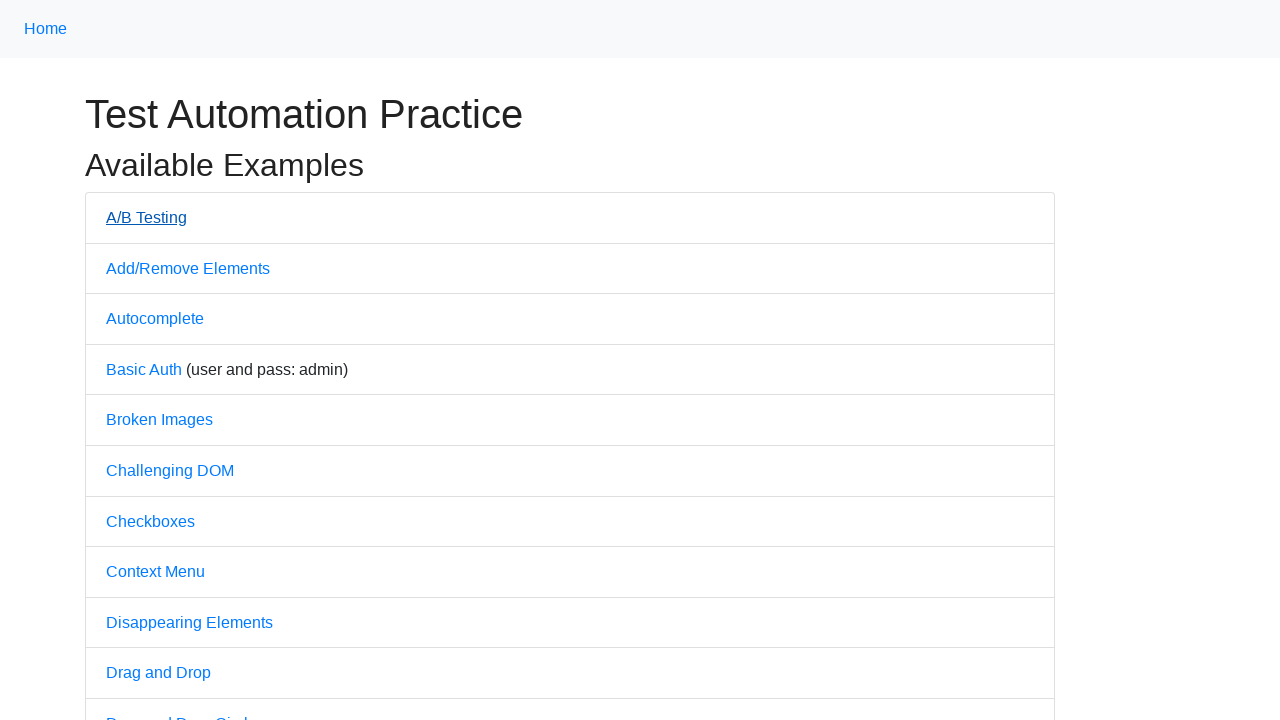